Tests filtering to display only active items by clicking the Active filter

Starting URL: https://demo.playwright.dev/todomvc

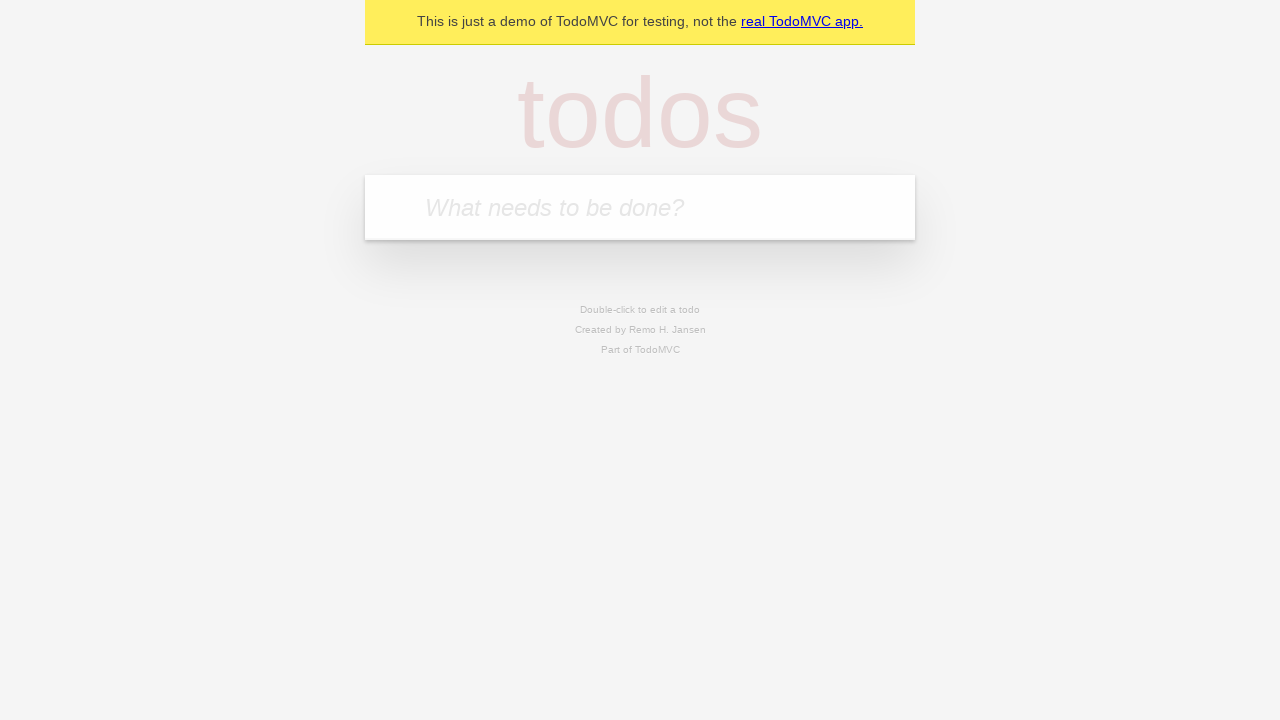

Filled new todo field with 'buy some cheese' on .new-todo
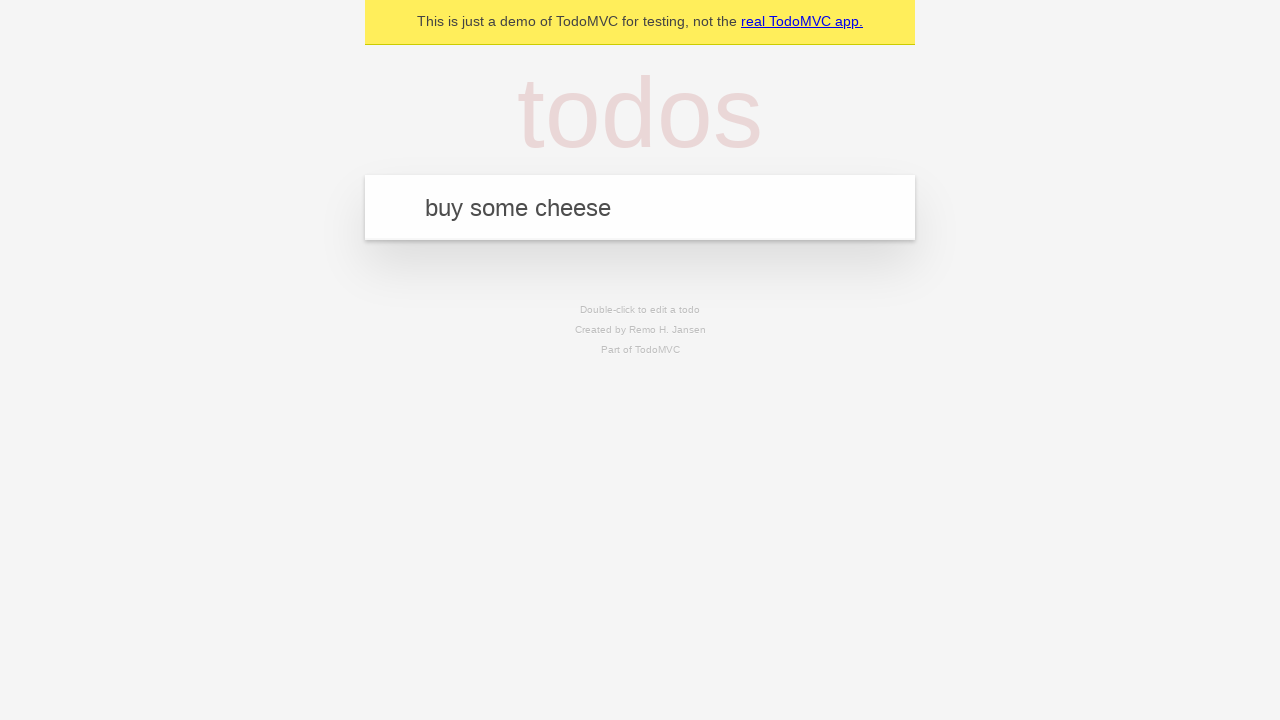

Pressed Enter to add 'buy some cheese' todo on .new-todo
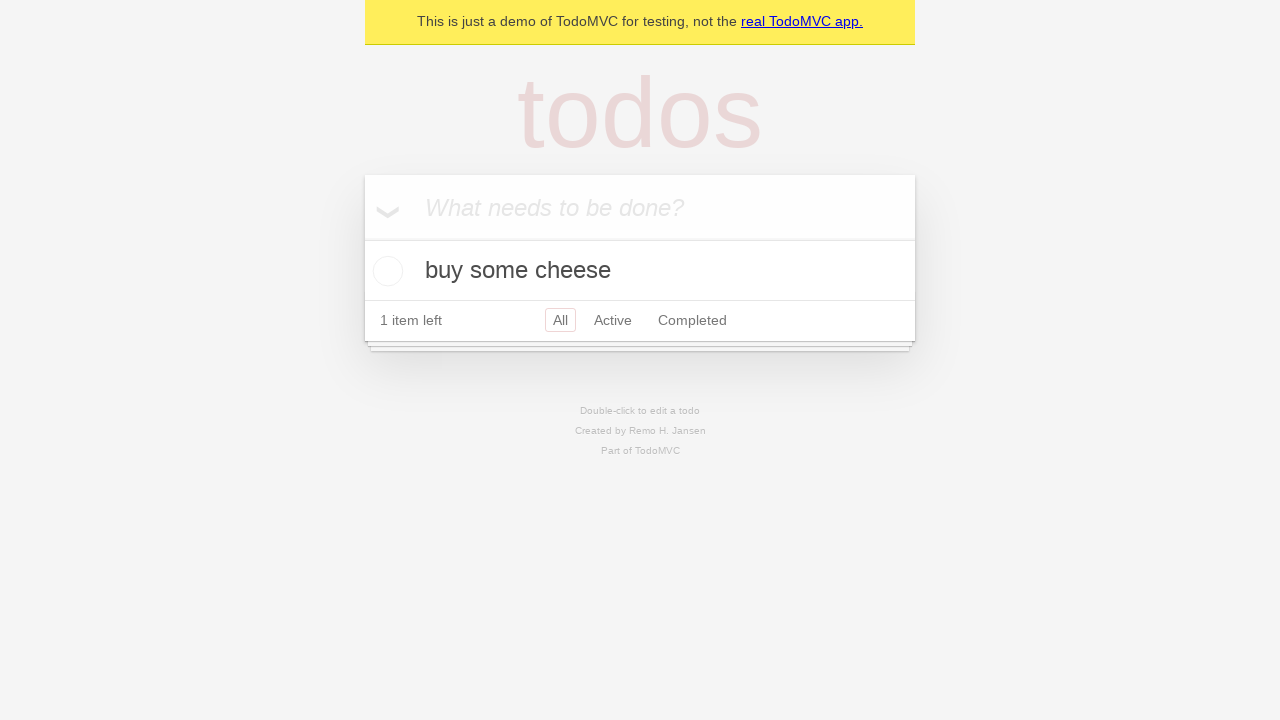

Filled new todo field with 'feed the cat' on .new-todo
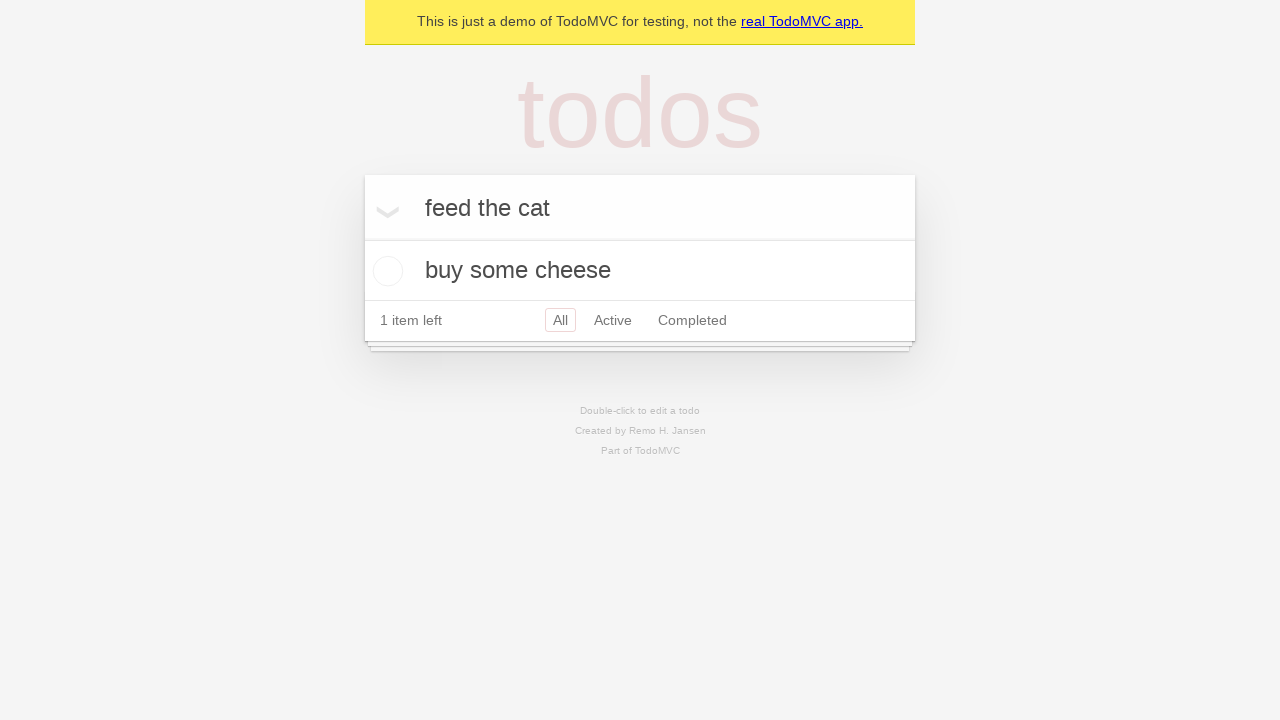

Pressed Enter to add 'feed the cat' todo on .new-todo
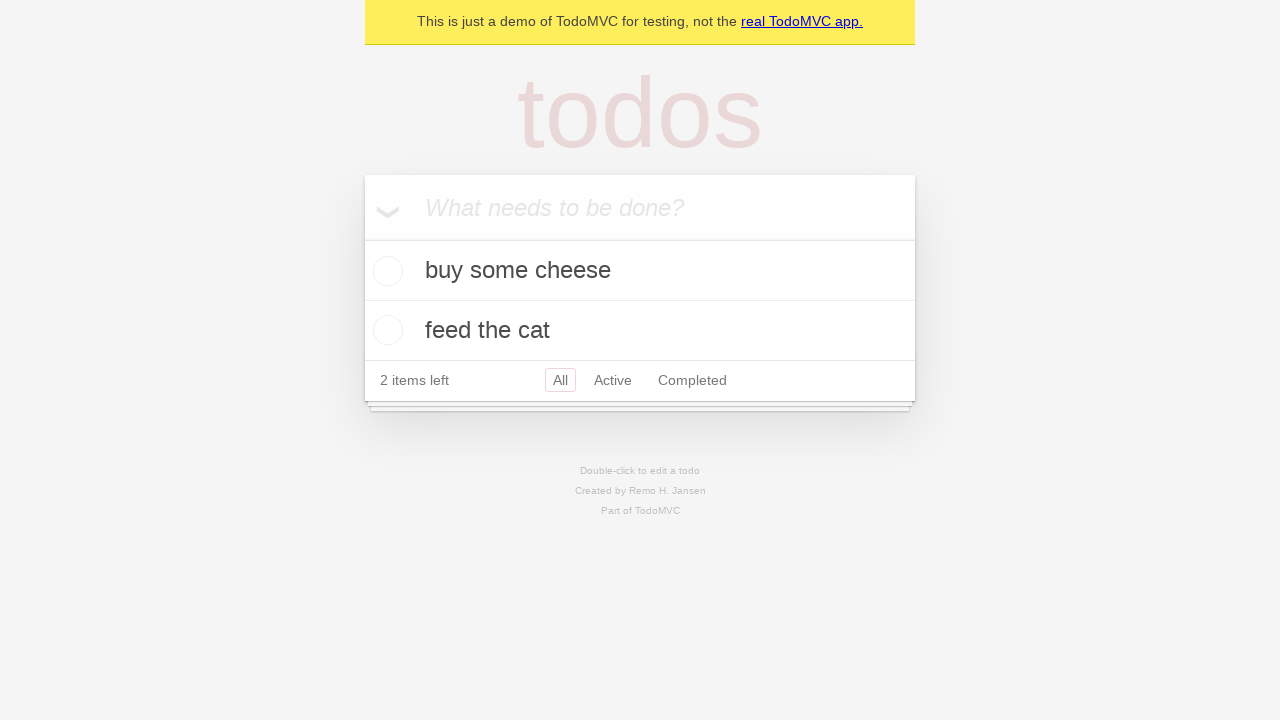

Filled new todo field with 'book a doctors appointment' on .new-todo
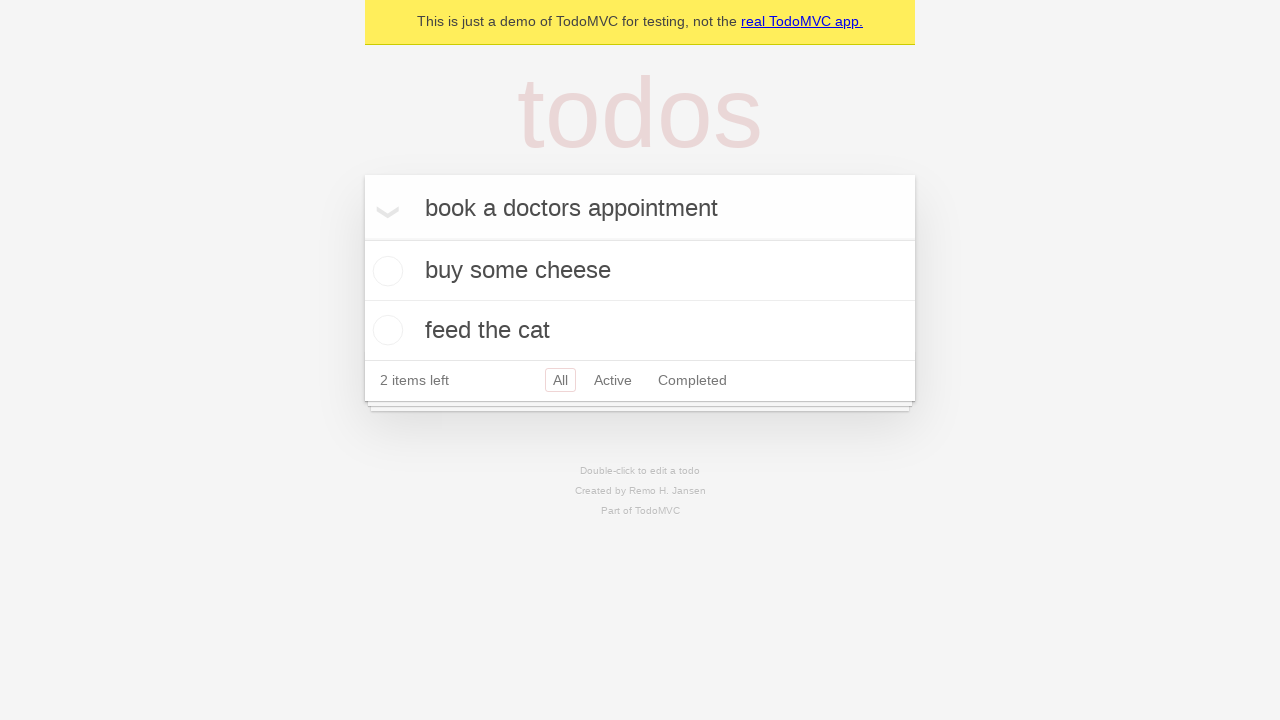

Pressed Enter to add 'book a doctors appointment' todo on .new-todo
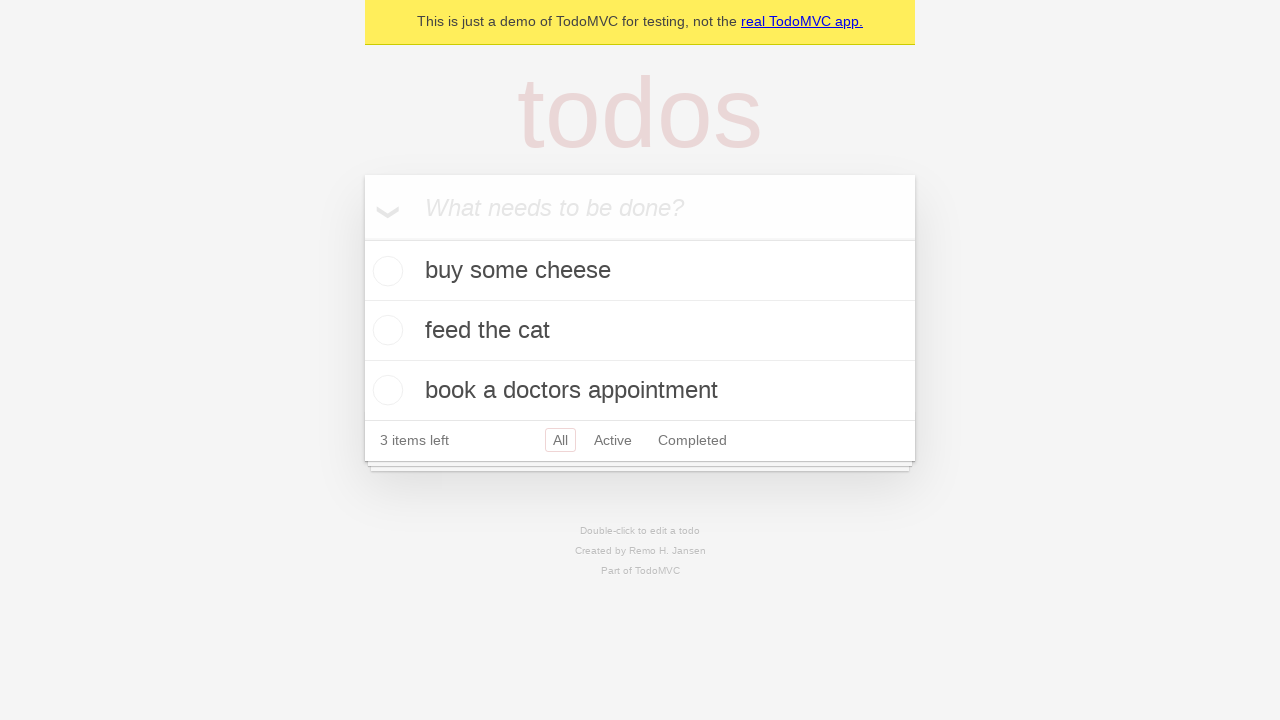

Waited for all 3 todo items to load
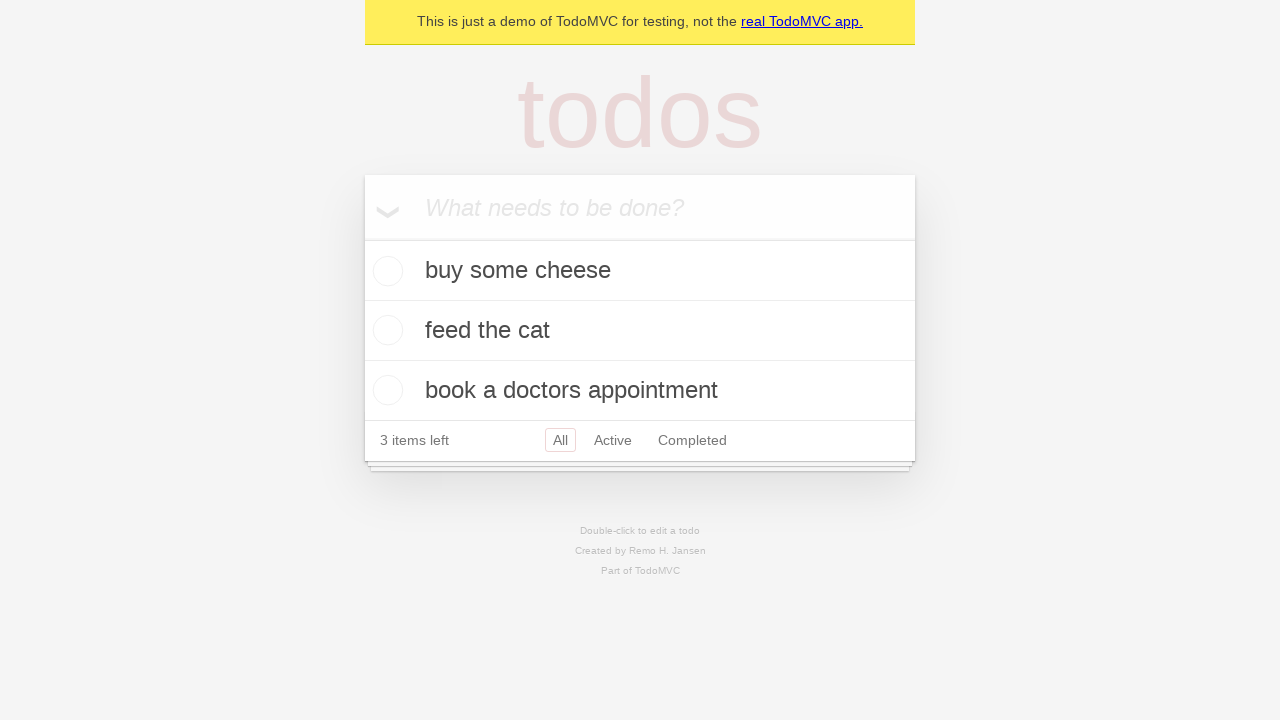

Checked the second todo item to mark it as complete at (385, 330) on .todo-list li .toggle >> nth=1
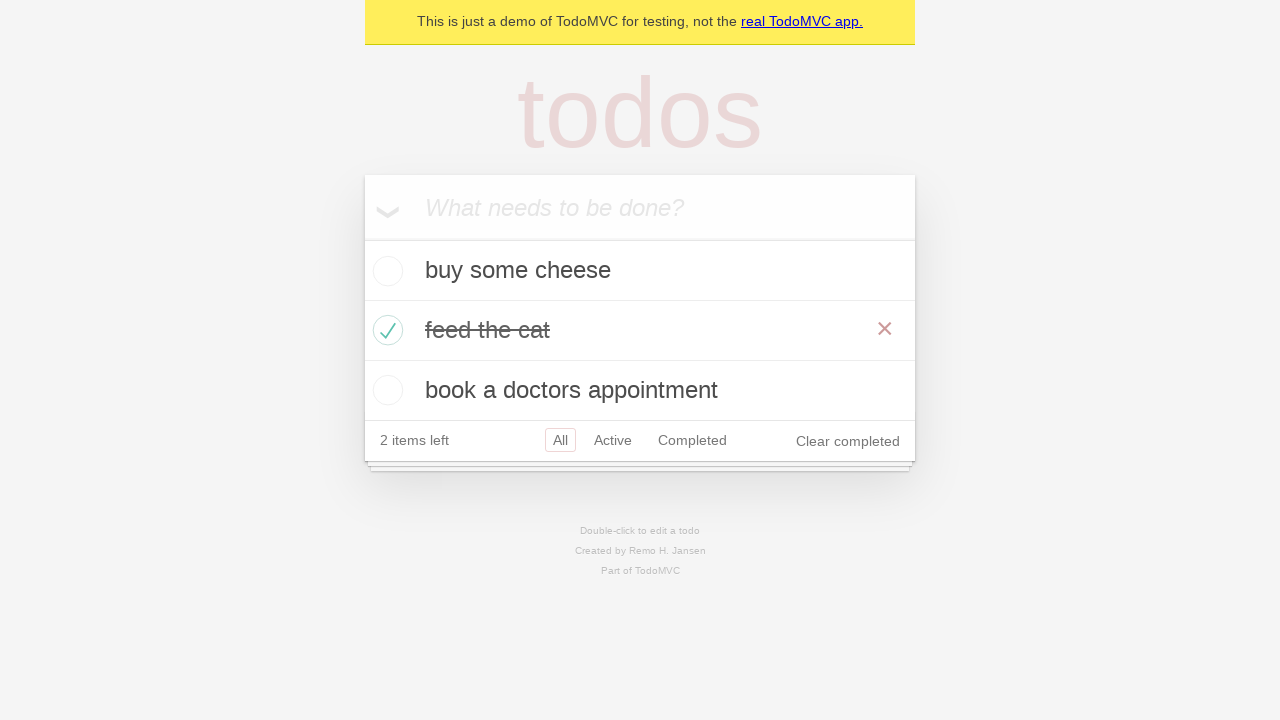

Clicked Active filter to display only active items at (613, 440) on .filters >> text=Active
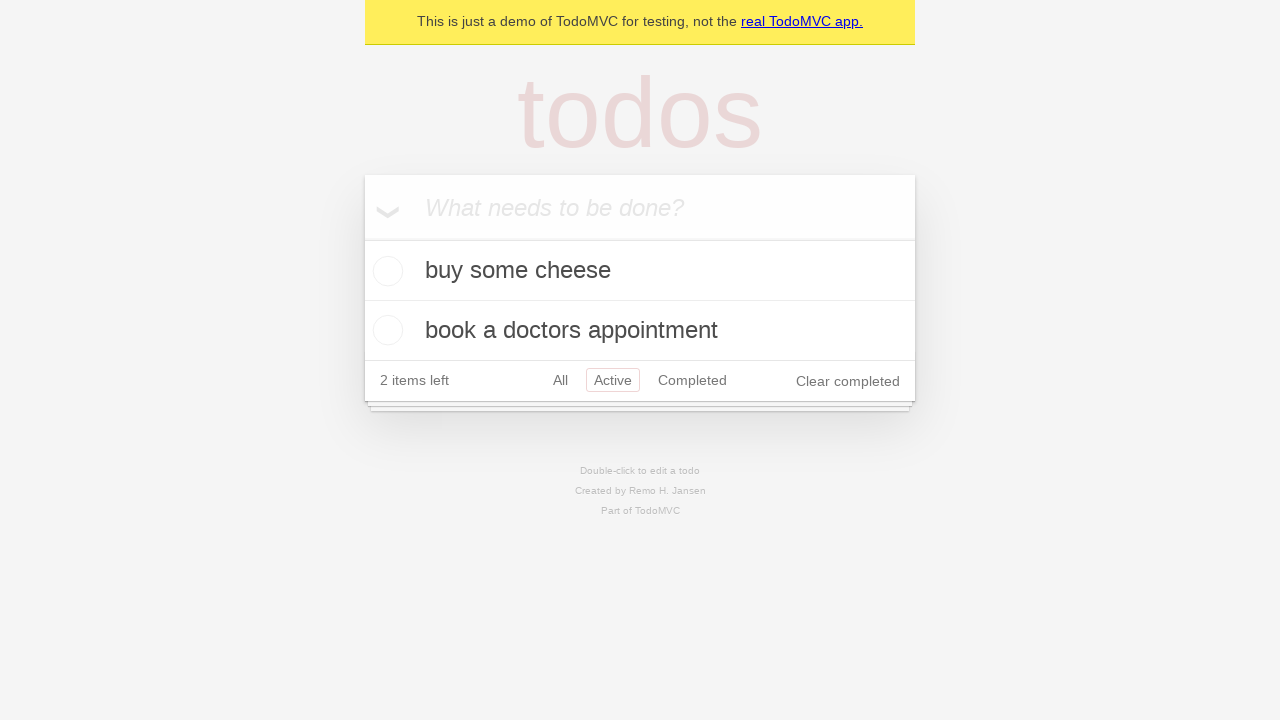

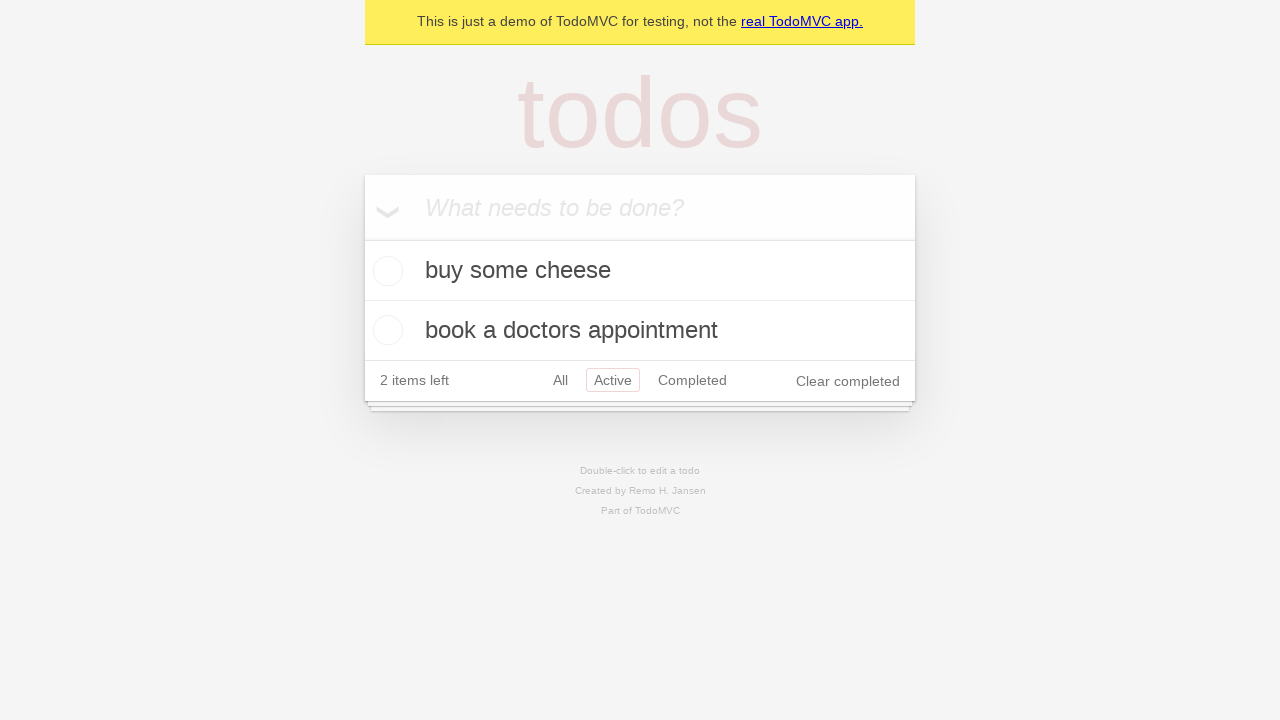